Navigates to WHO news page and retrieves the page title

Starting URL: https://www.who.int/news

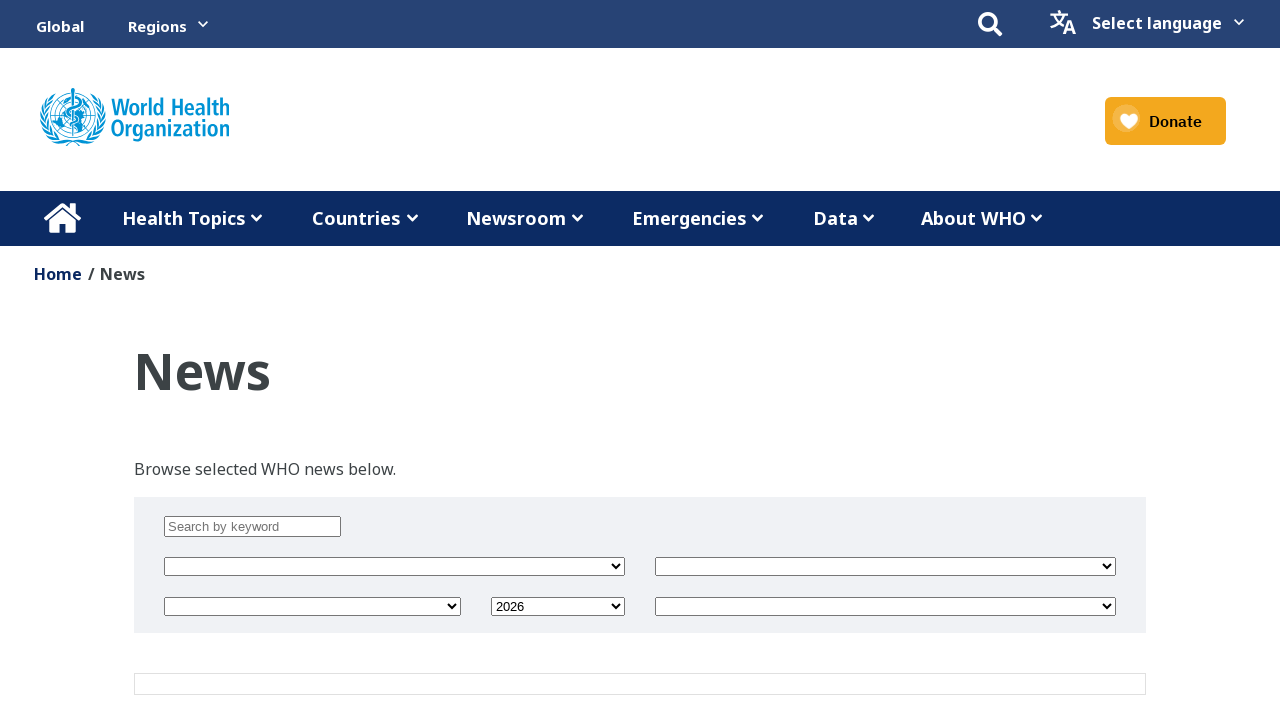

Waited for page to reach domcontentloaded state on WHO news page
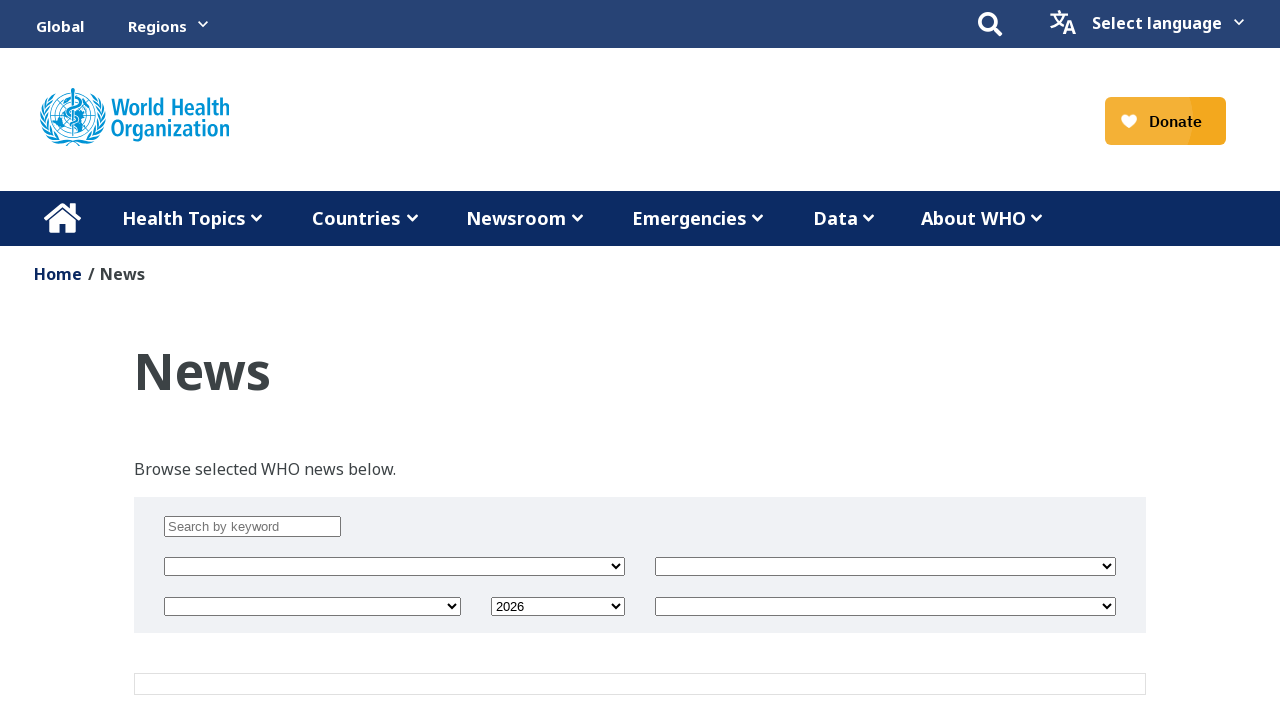

Retrieved page title: 'News'
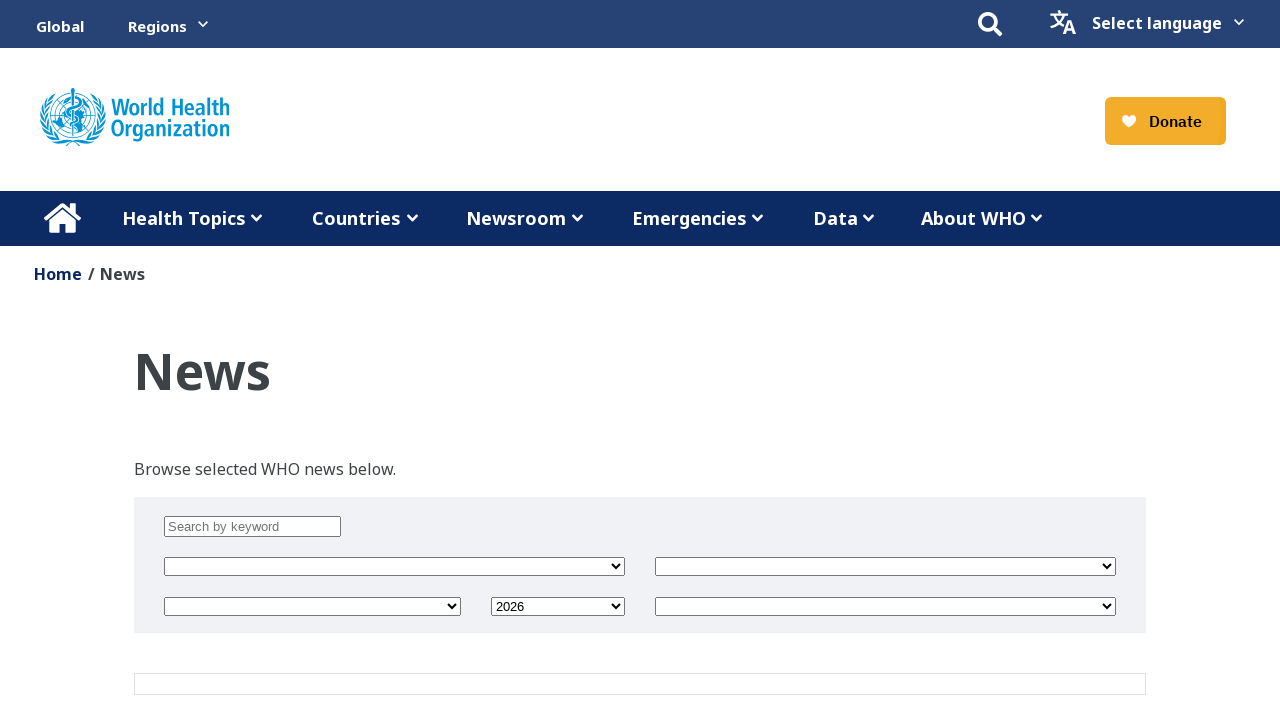

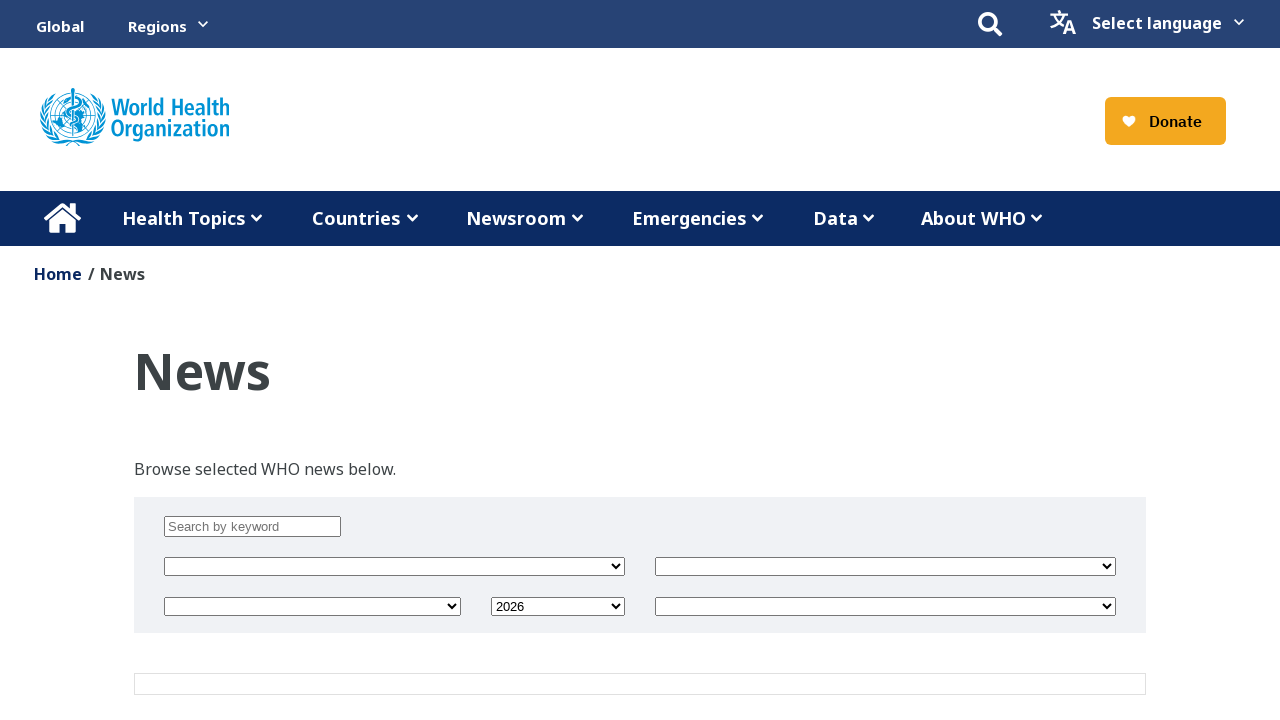